Tests JavaScript alert box handling by clicking a button that generates an alert and then accepting/dismissing the alert dialog.

Starting URL: https://artoftesting.com/samplesiteforselenium

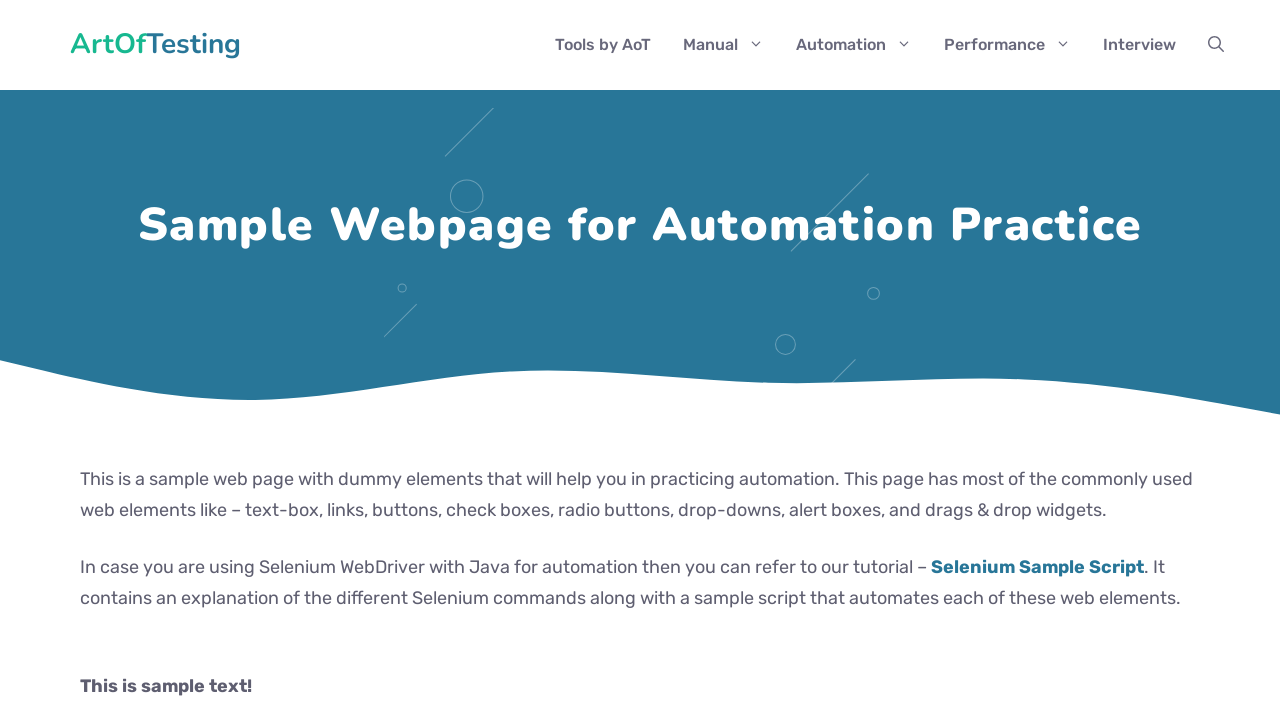

Clicked 'Generate Alert Box' button at (180, 361) on xpath=//button[text()='Generate Alert Box']
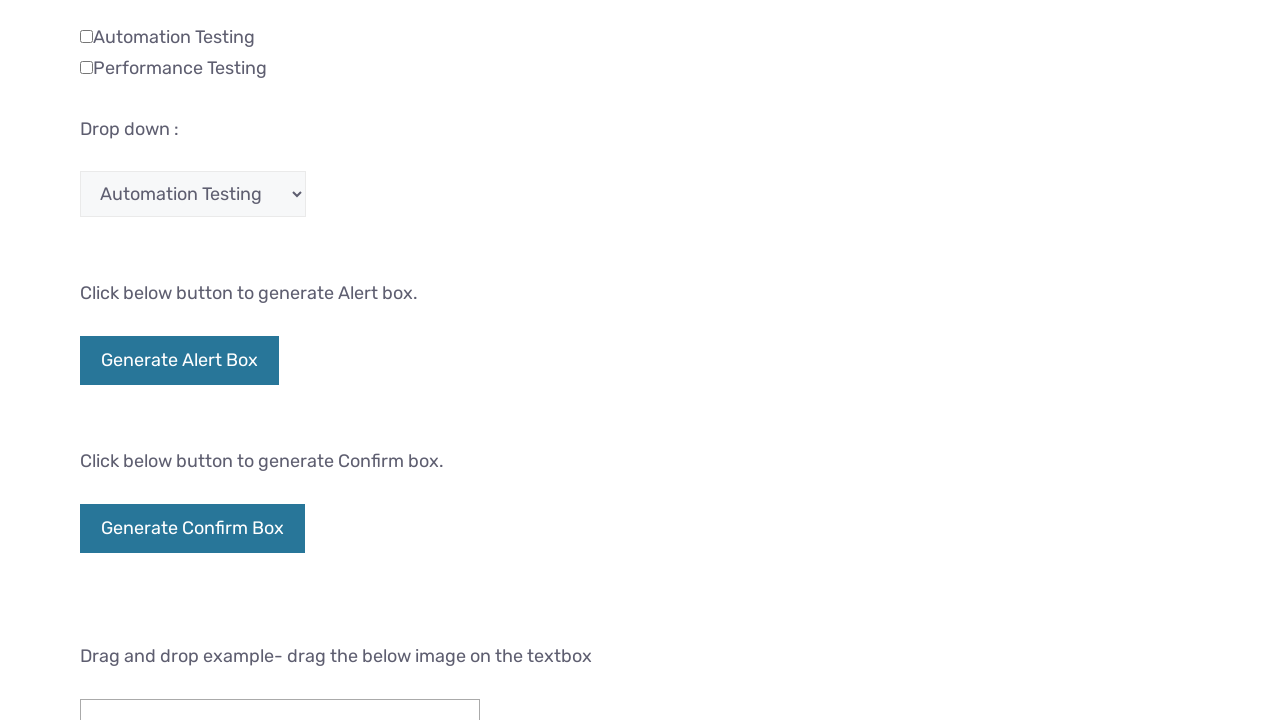

Set up alert dialog handler to accept alerts
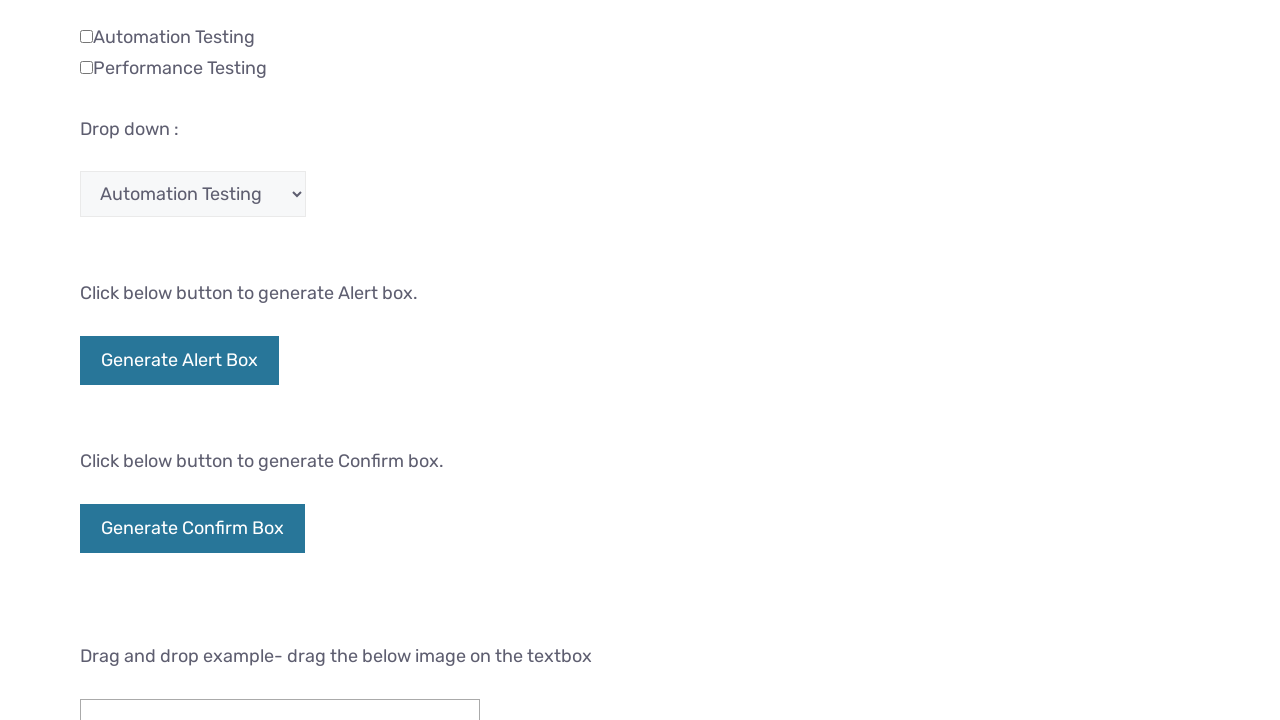

Clicked 'Generate Alert Box' button again to trigger alert with handler in place at (180, 361) on xpath=//button[text()='Generate Alert Box']
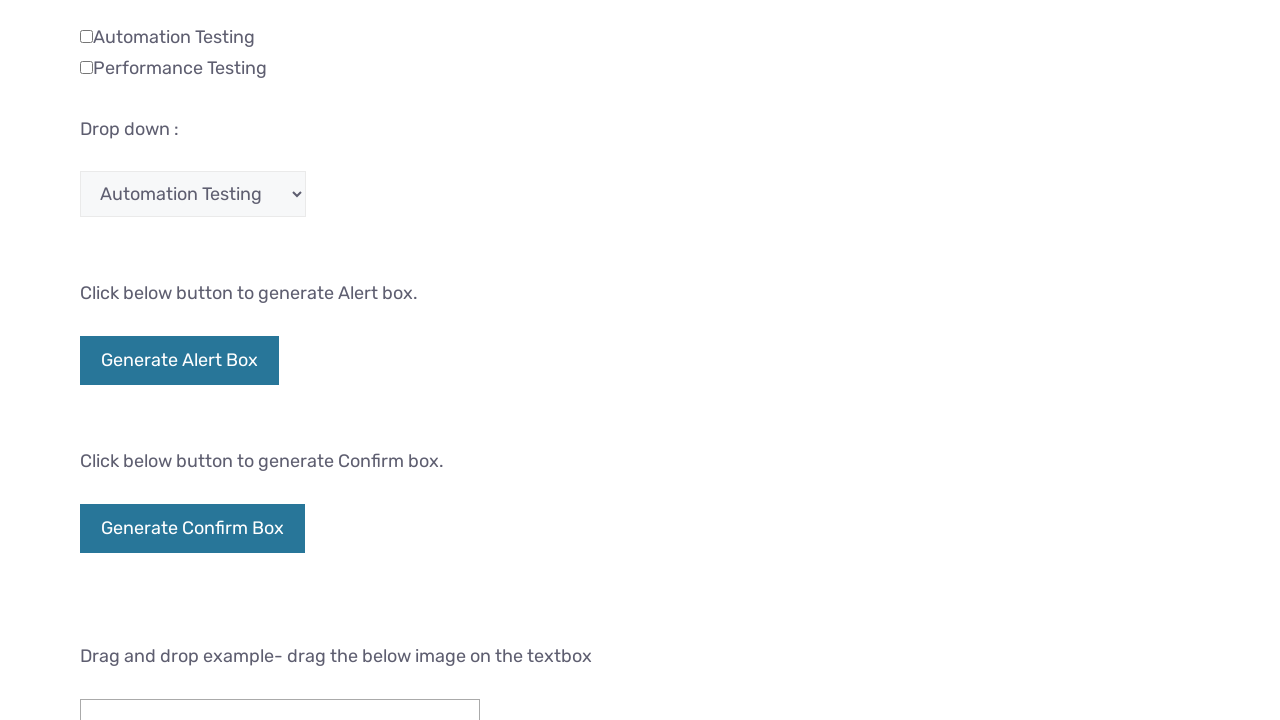

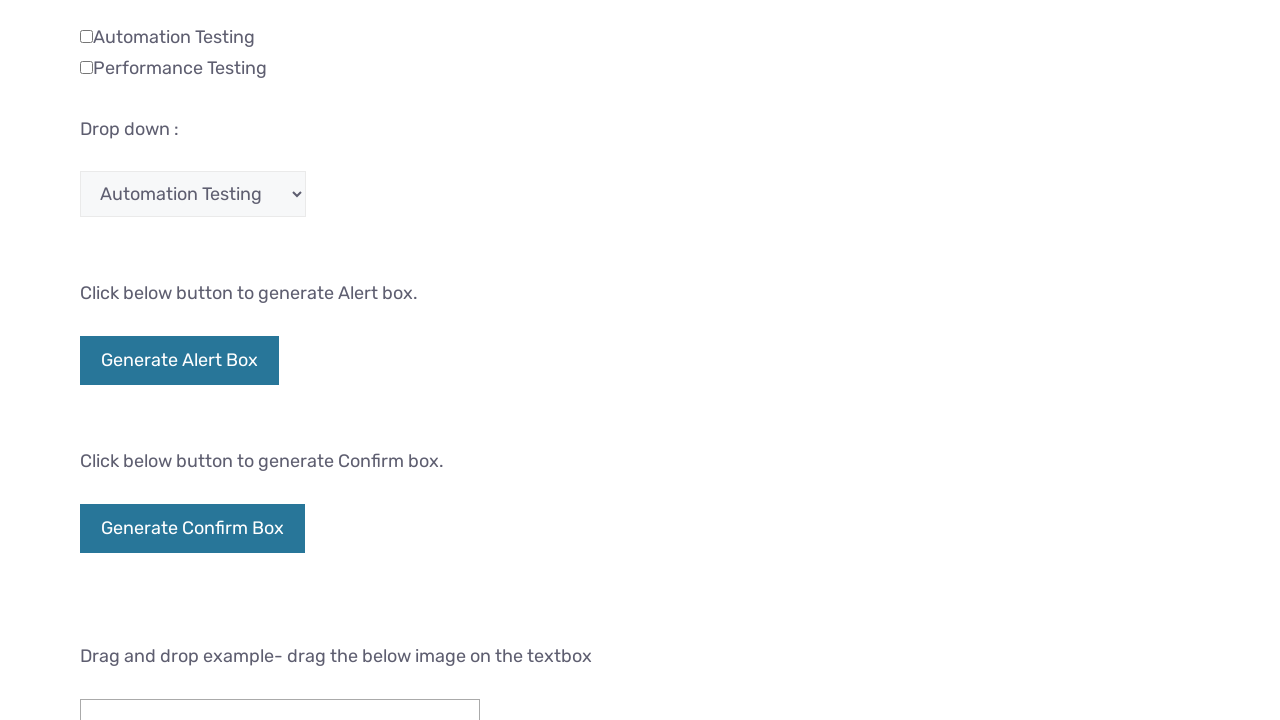